Tests Add/Remove Elements by clicking Add Element button three times and verifying 3 buttons appear

Starting URL: https://the-internet.herokuapp.com/

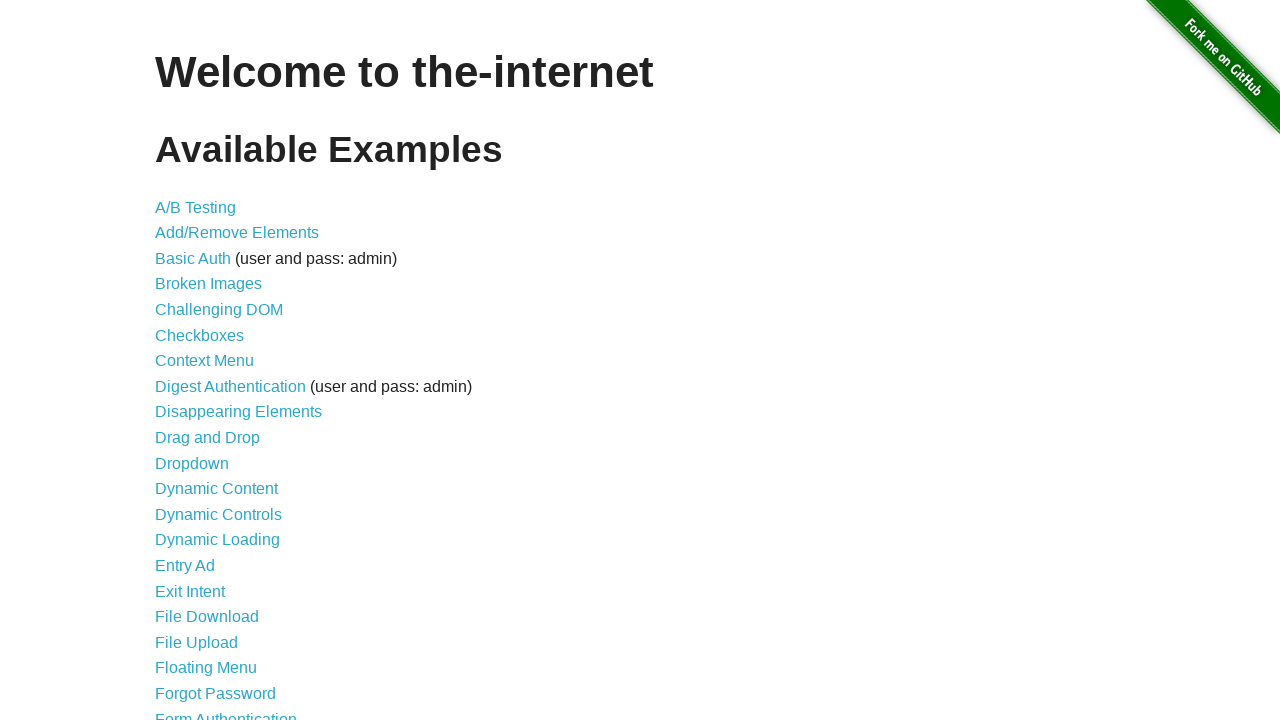

Clicked on Add/Remove Elements link at (237, 233) on a[href='/add_remove_elements/']
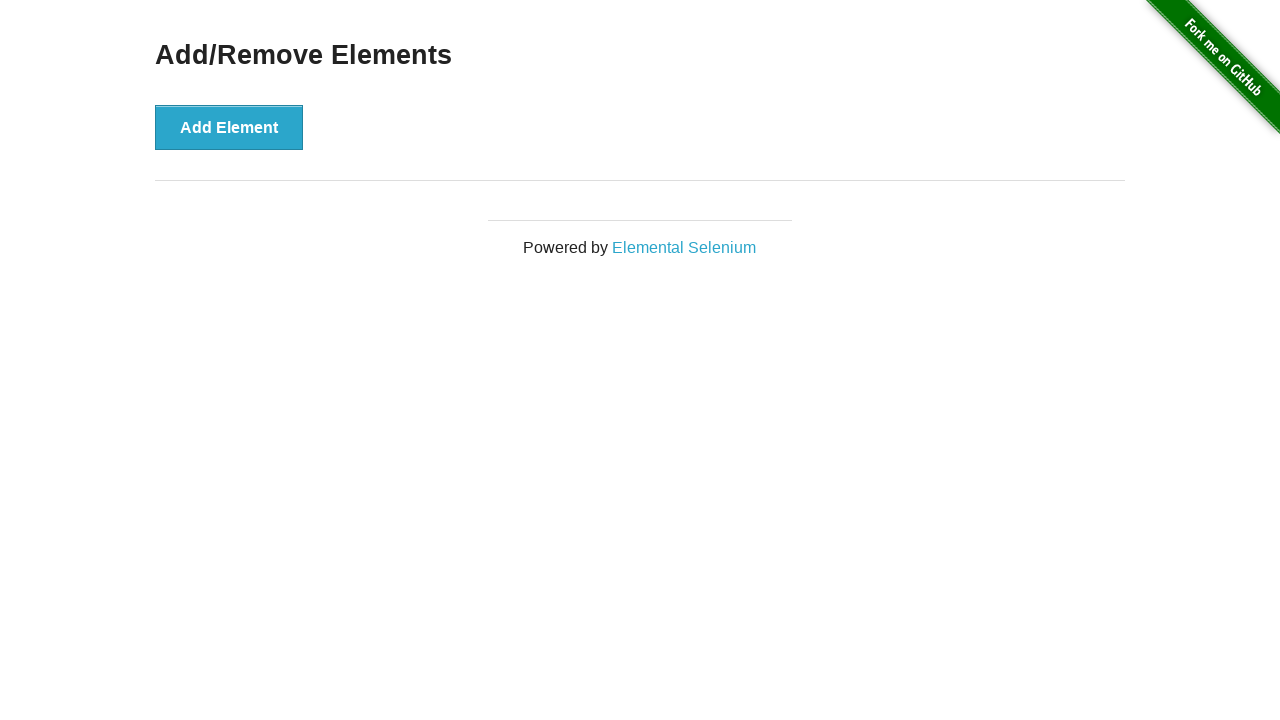

Clicked Add Element button (1st time) at (229, 127) on button[onclick='addElement()']
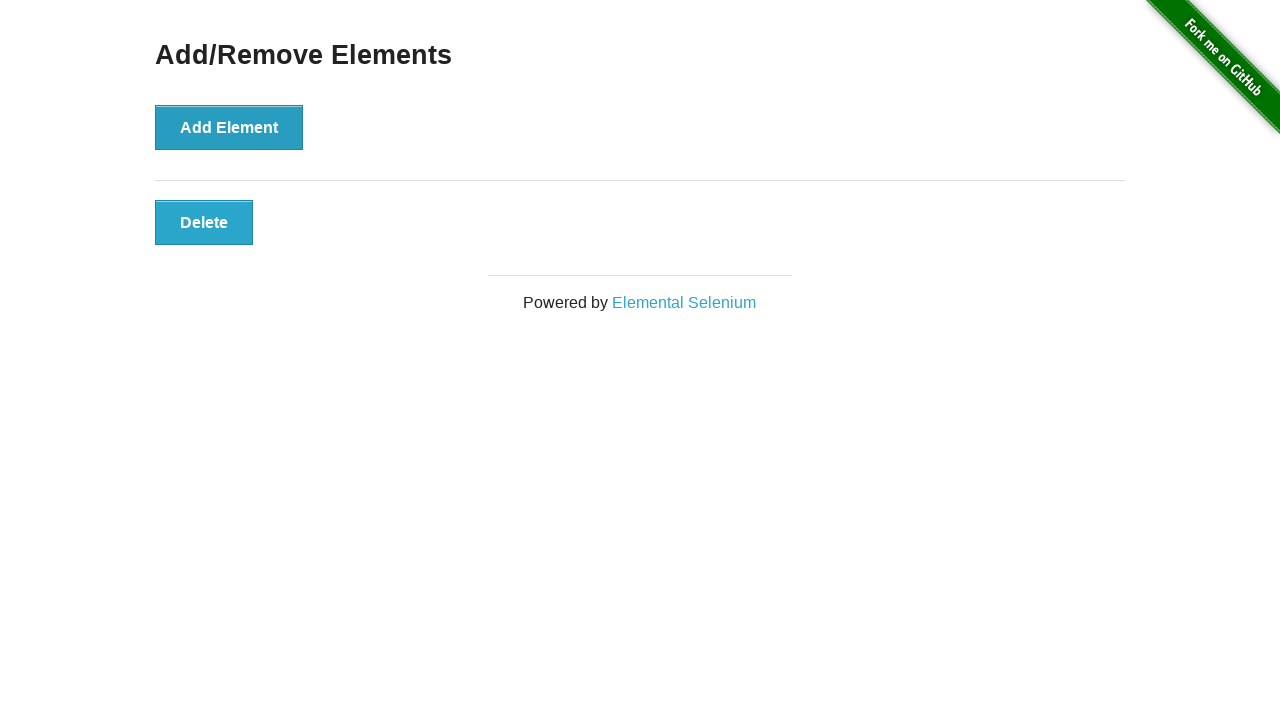

Clicked Add Element button (2nd time) at (229, 127) on button[onclick='addElement()']
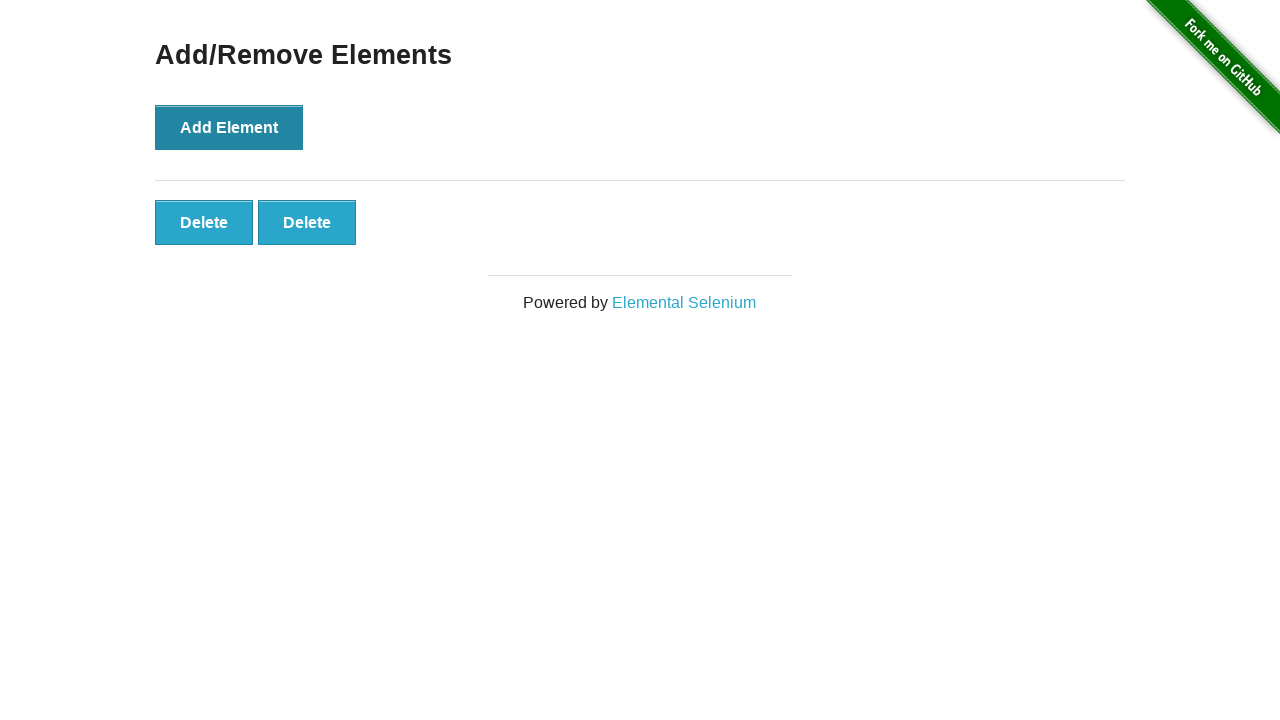

Clicked Add Element button (3rd time) at (229, 127) on button[onclick='addElement()']
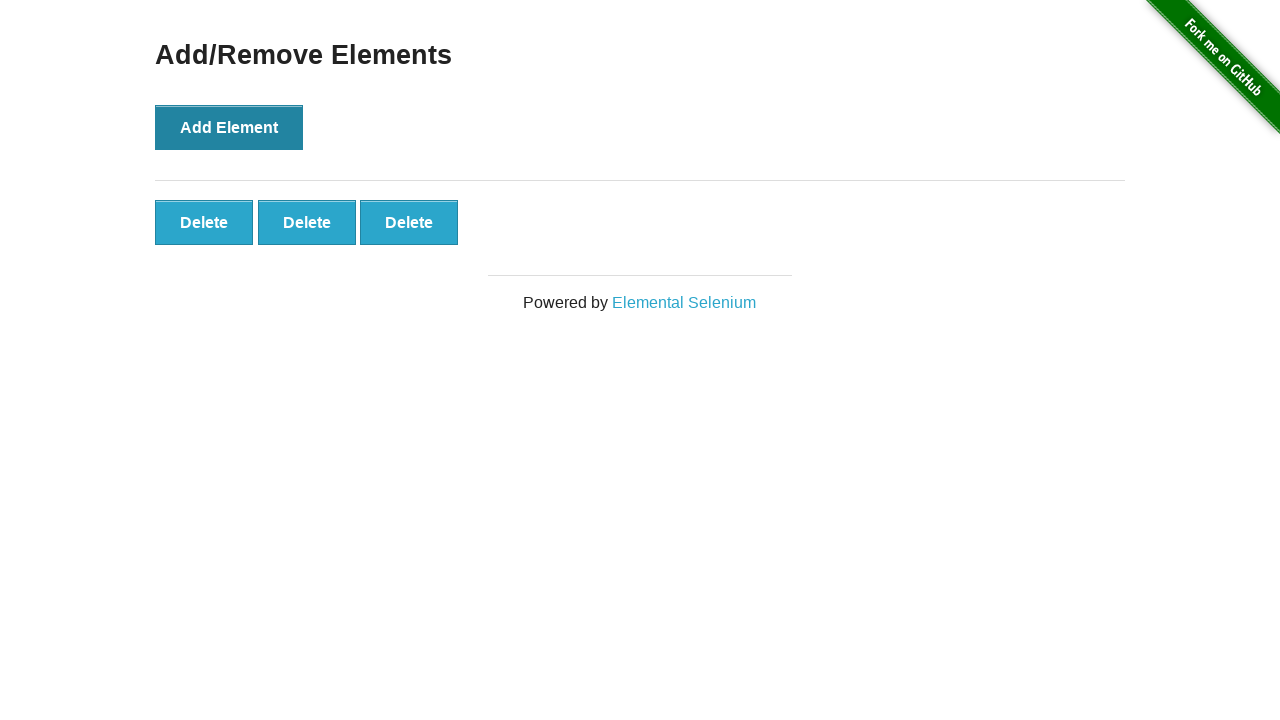

Verified 3 delete buttons are present
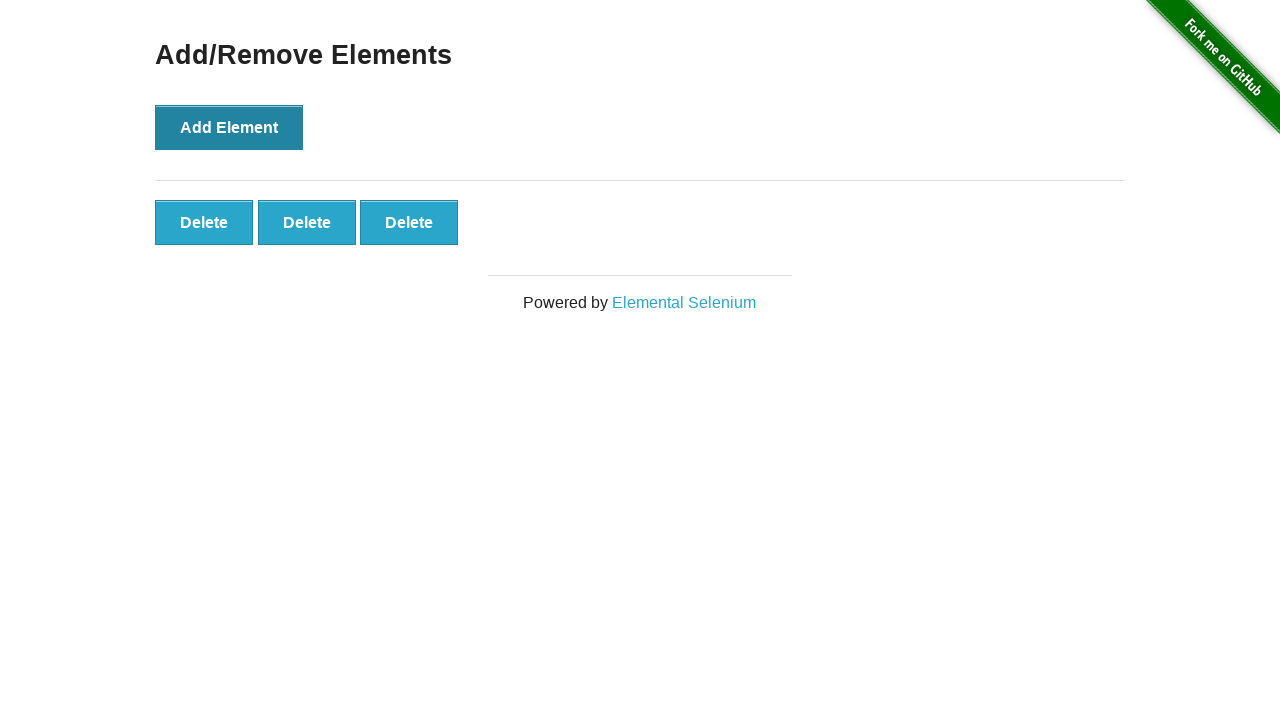

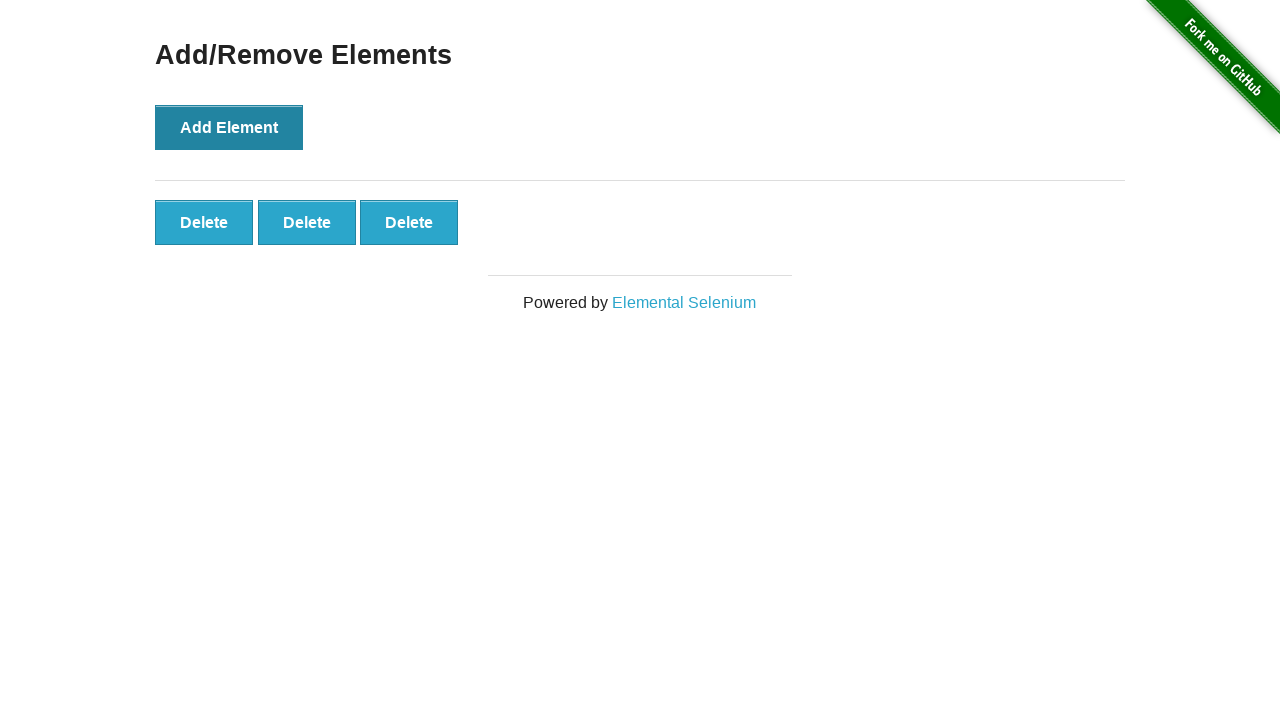